Tests iframe interaction by switching to an iframe, reading text from an element inside it, and switching back to the main content

Starting URL: https://demoqa.com/frames

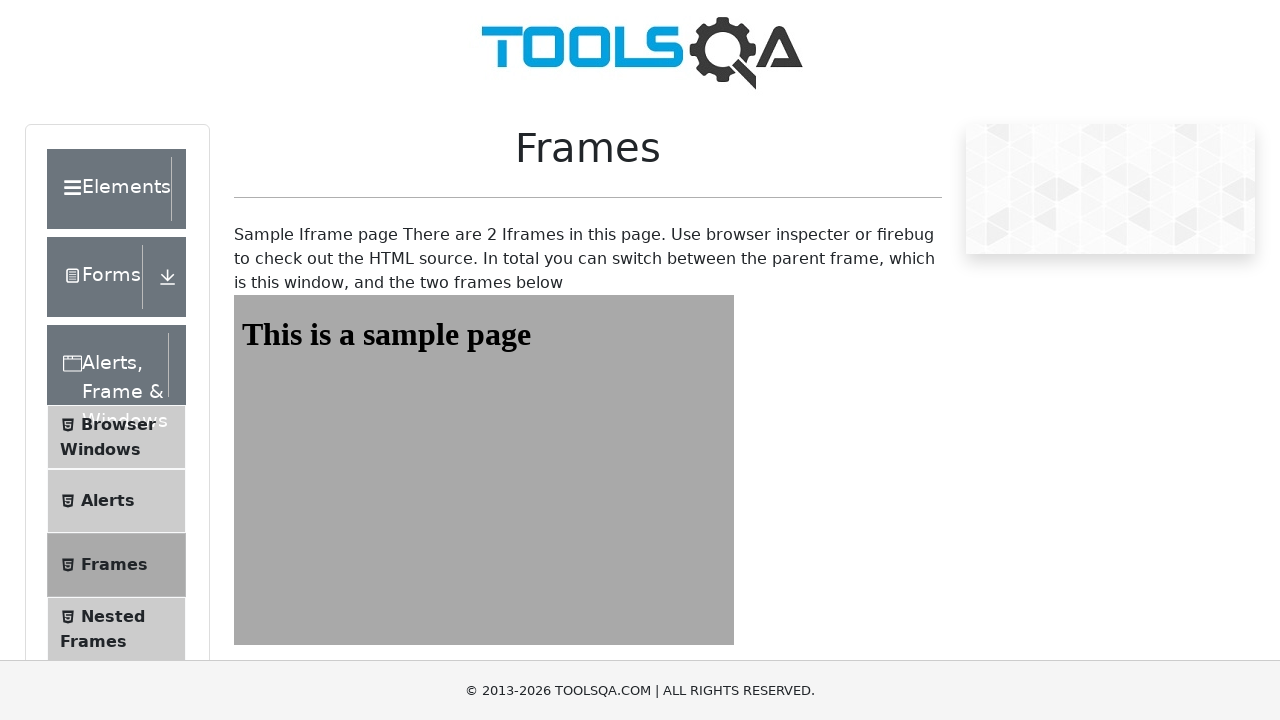

Navigated to https://demoqa.com/frames
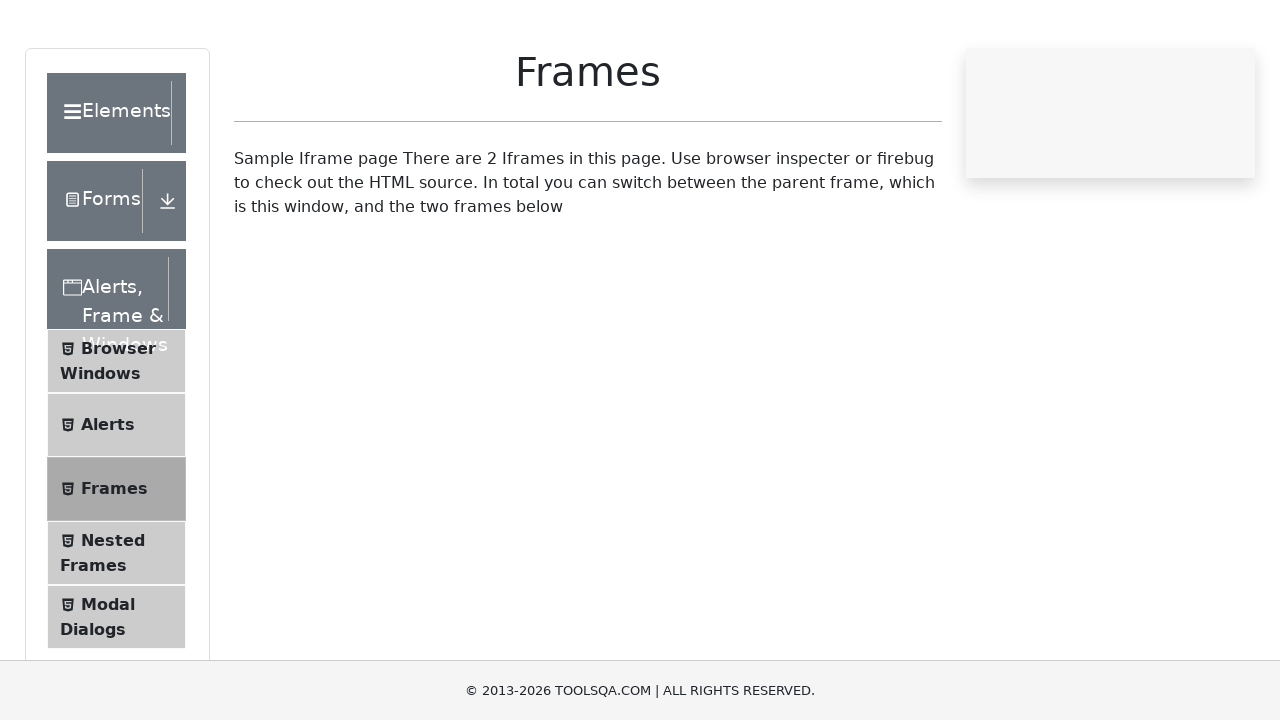

Switched to iframe named 'frame1'
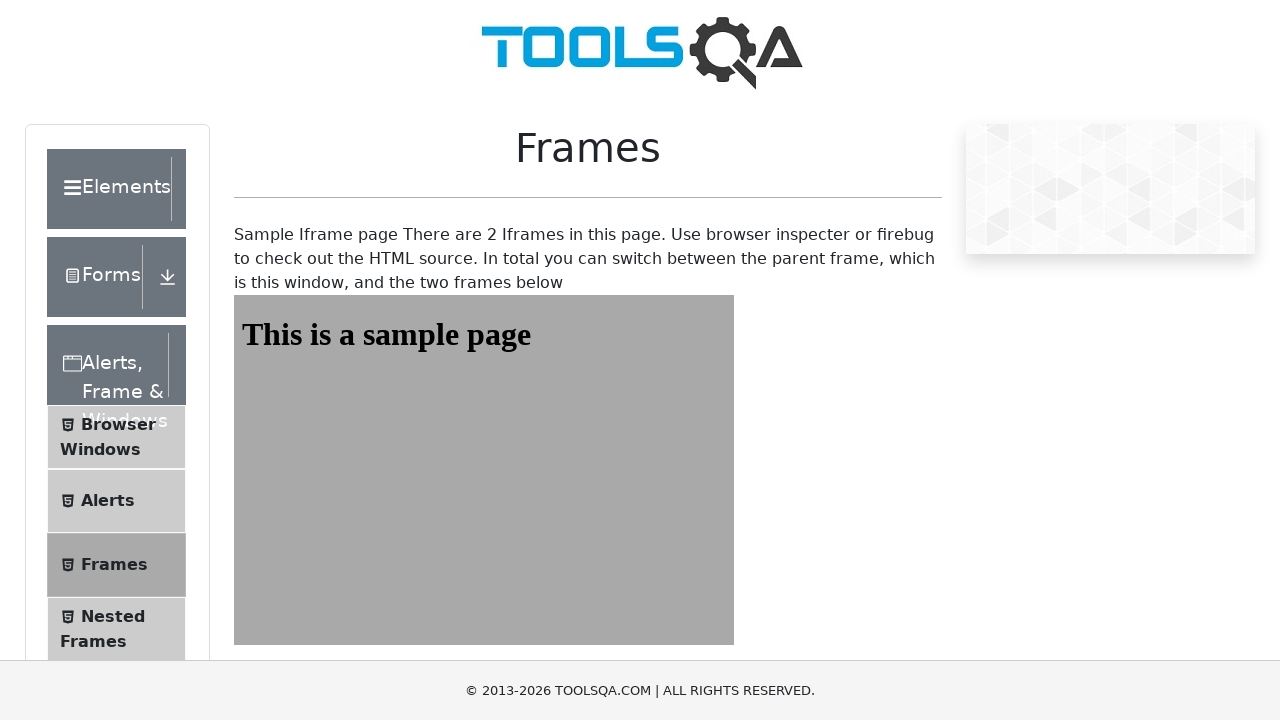

Read text from heading element inside iframe: 'This is a sample page'
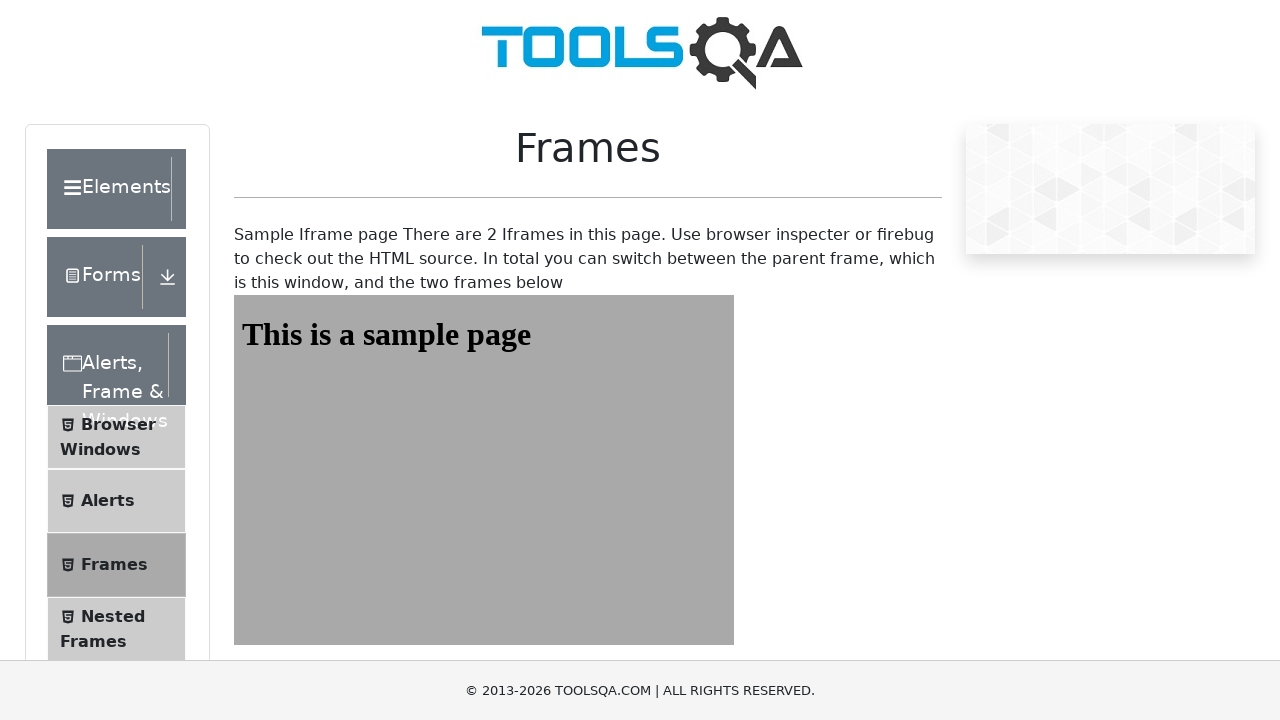

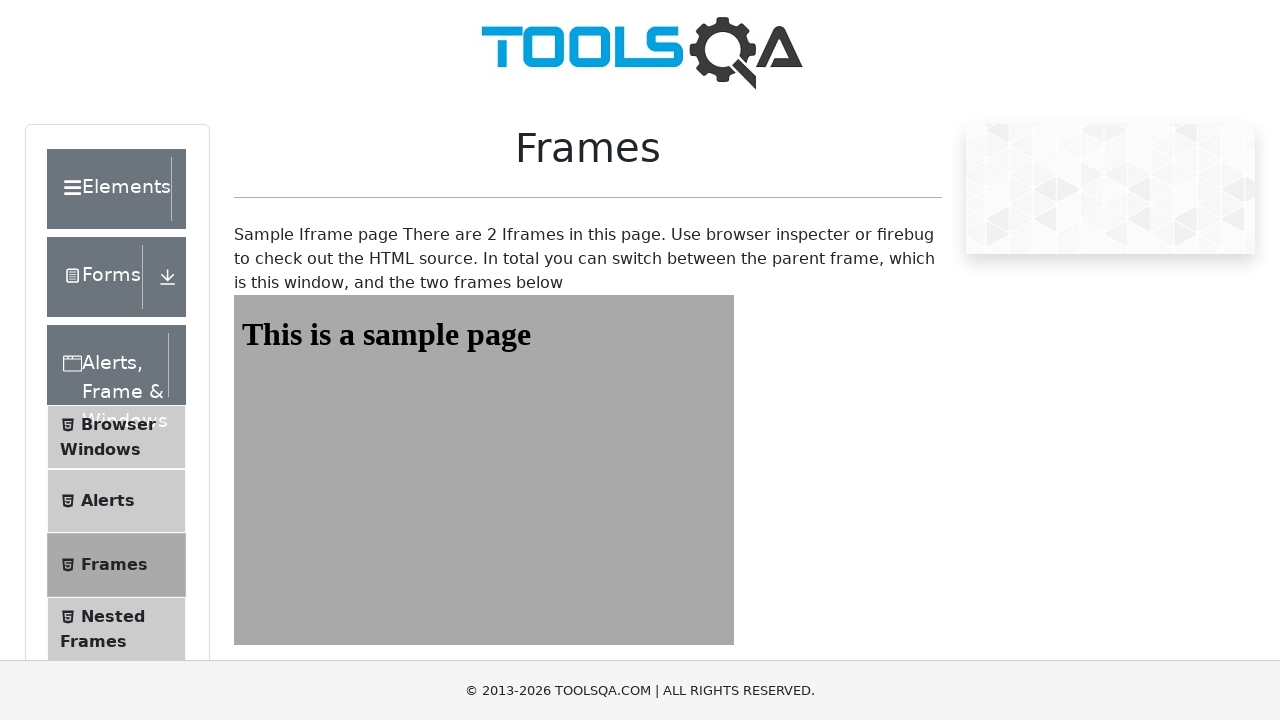